Solves a math captcha by extracting a value from an element attribute, calculating the result, and submitting the form with checkbox selections

Starting URL: http://suninjuly.github.io/get_attribute.html

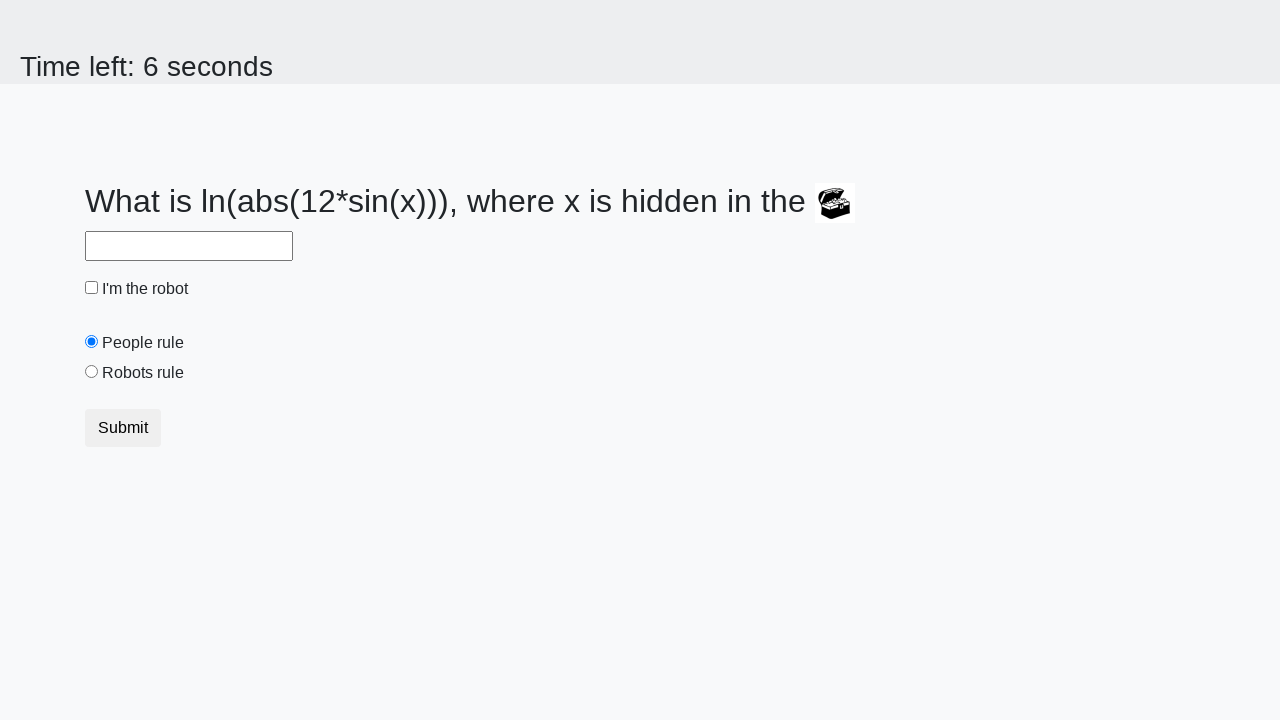

Retrieved valuex attribute from treasure element
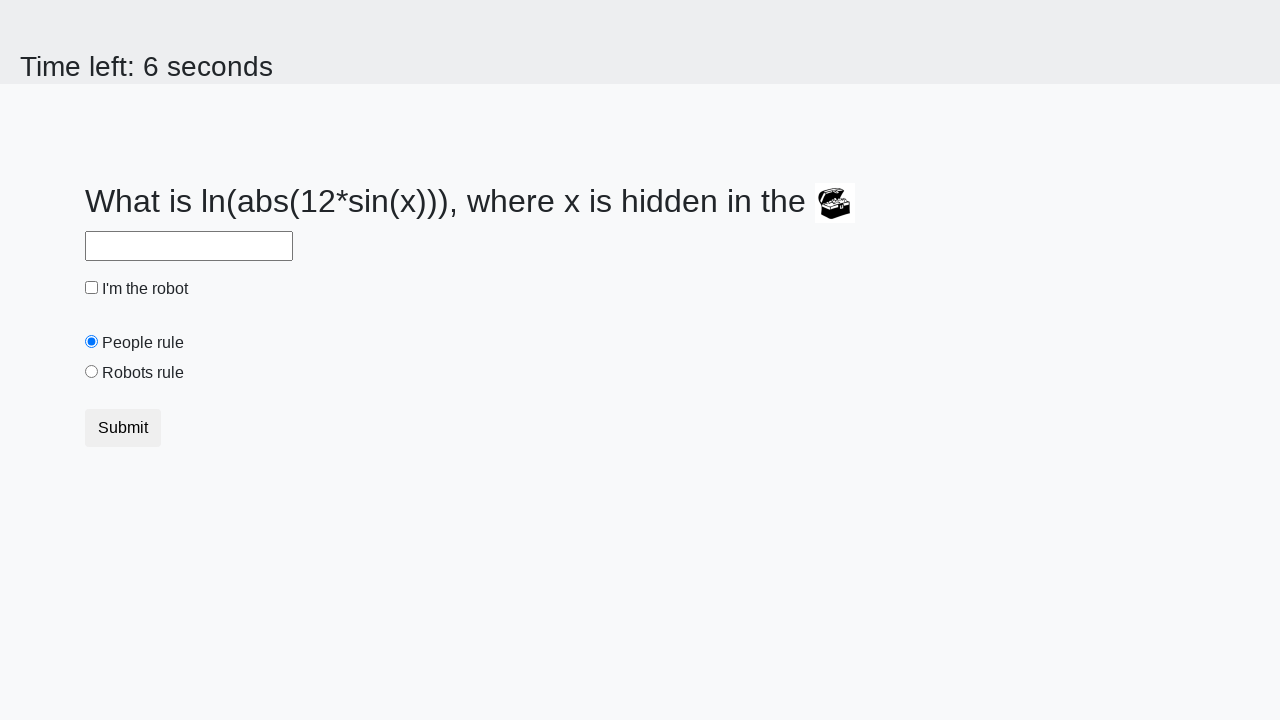

Calculated math captcha result using logarithm formula
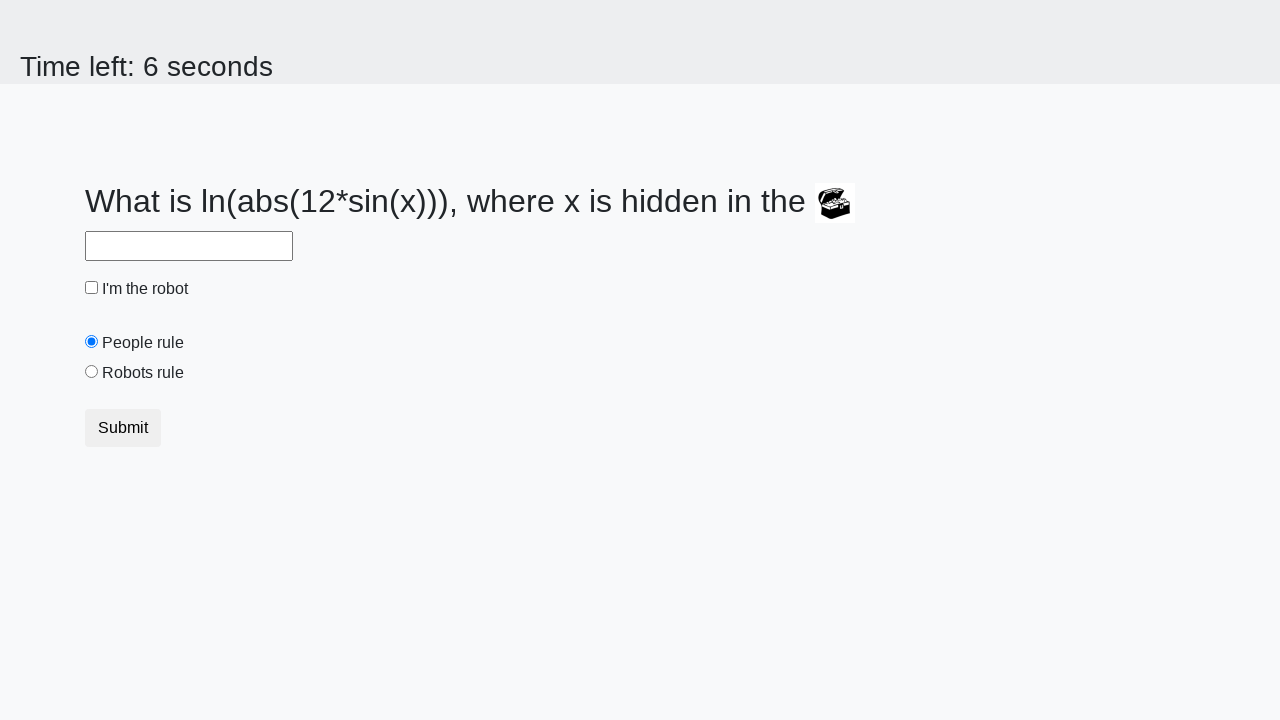

Filled answer field with calculated captcha result on #answer
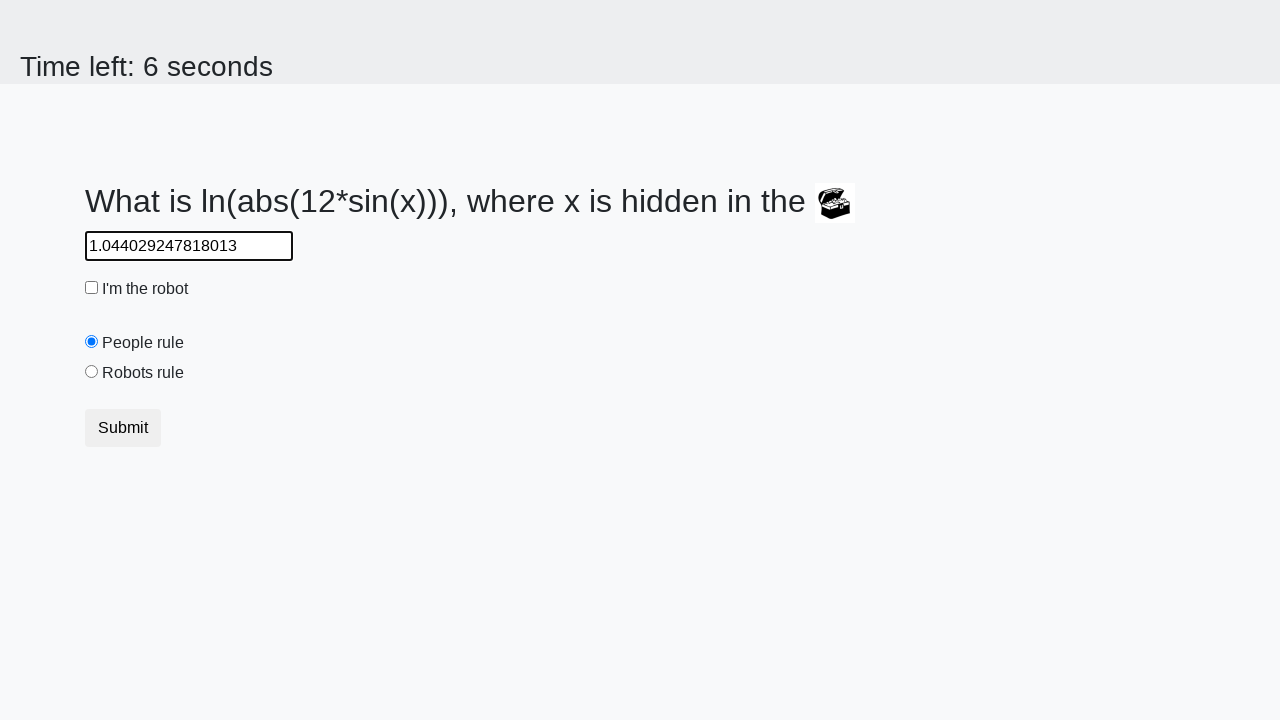

Clicked robot checkbox at (92, 288) on #robotCheckbox
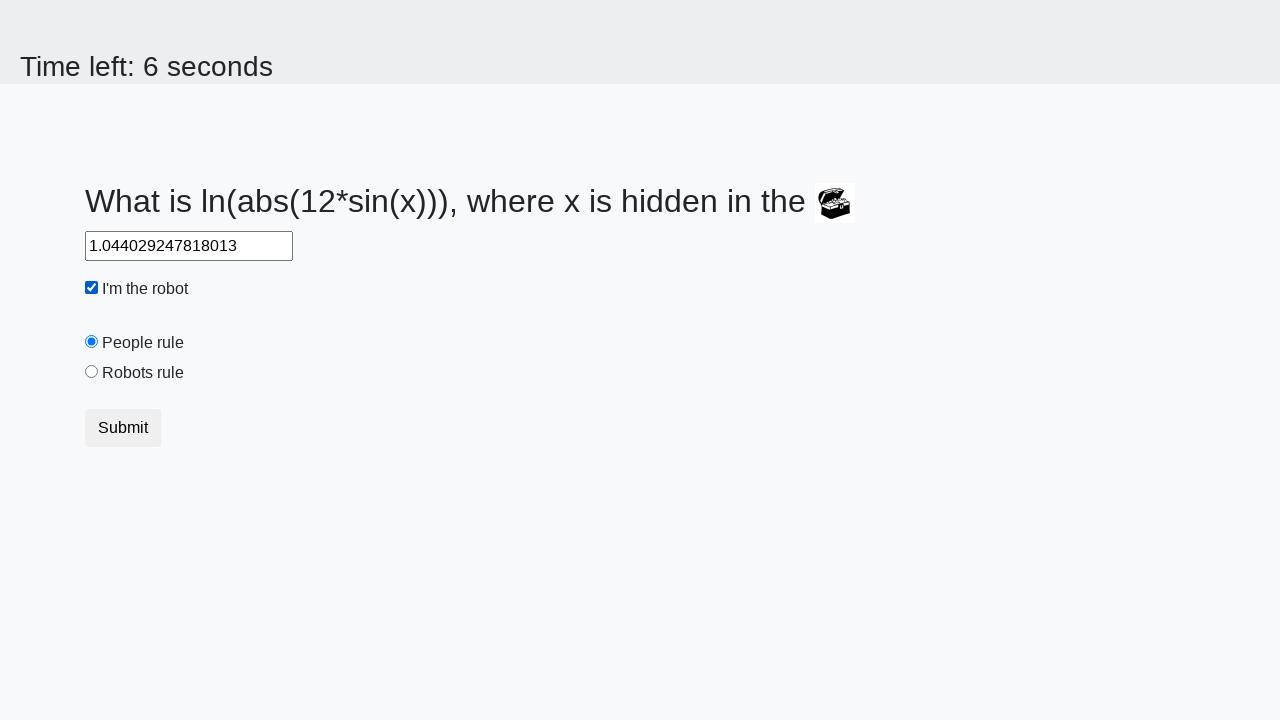

Selected robots rule radio button at (92, 372) on #robotsRule
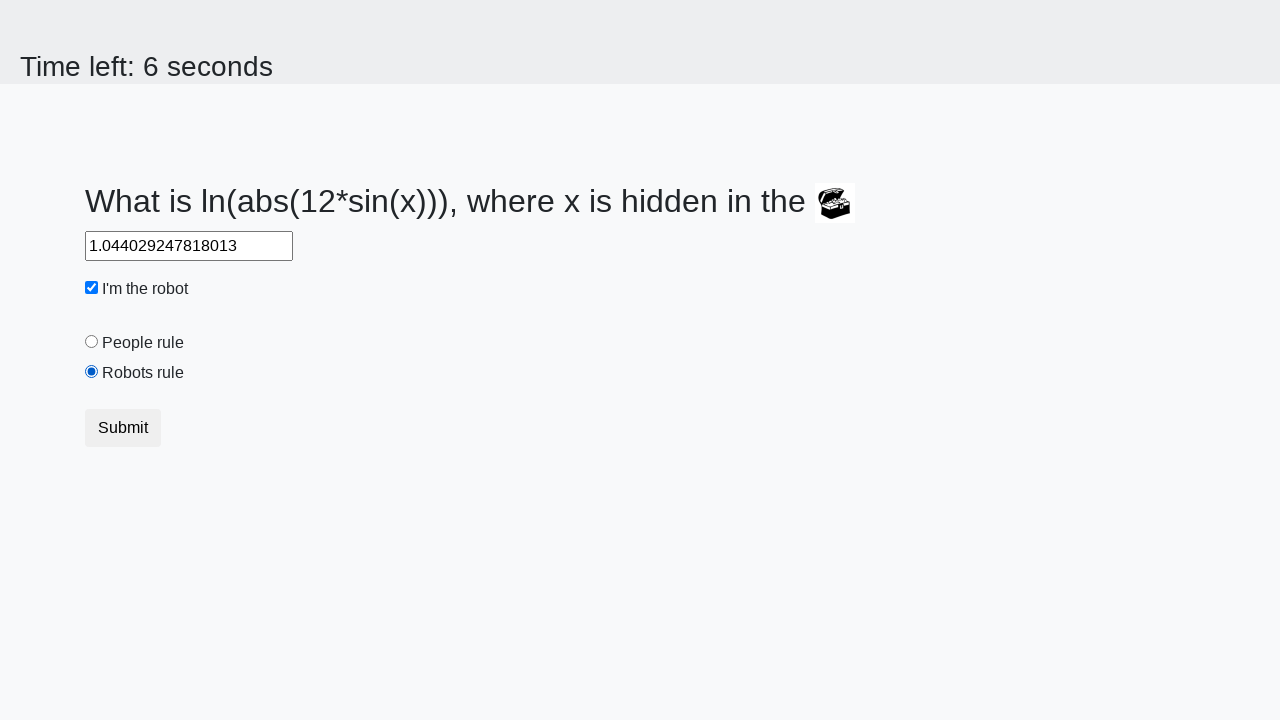

Clicked submit button to submit form at (123, 428) on button
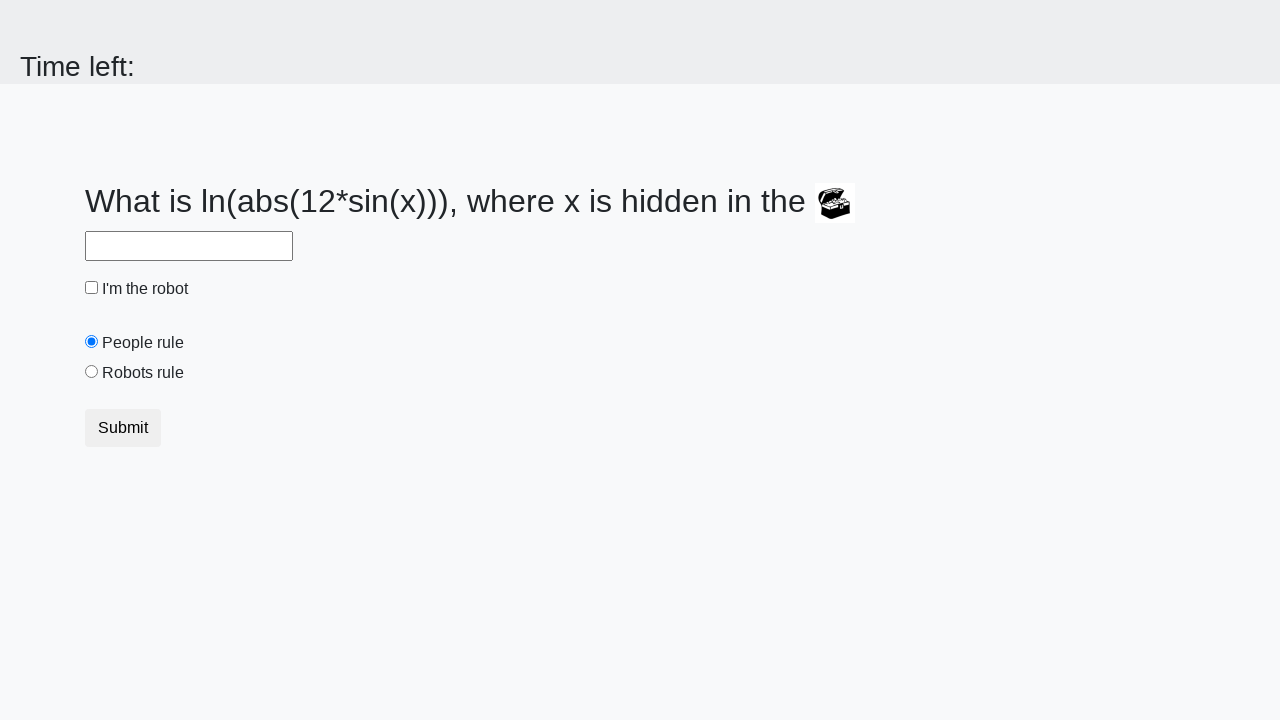

Waited 1000ms for form submission result
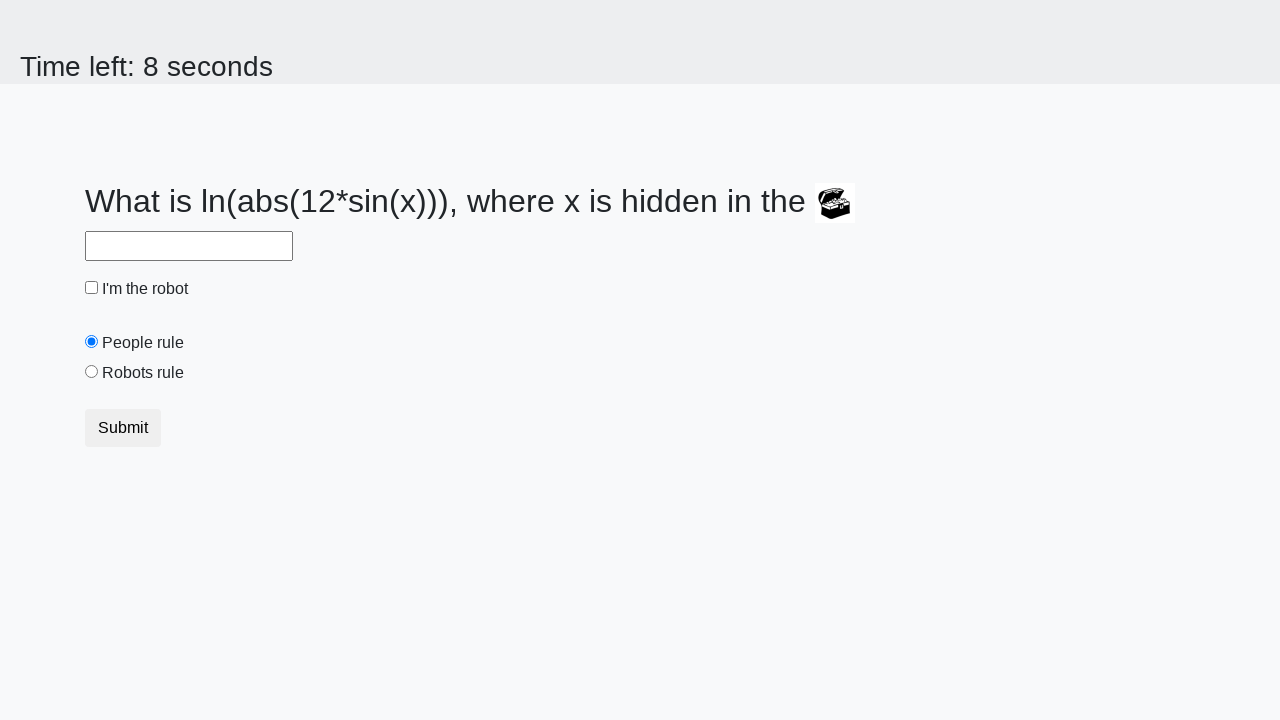

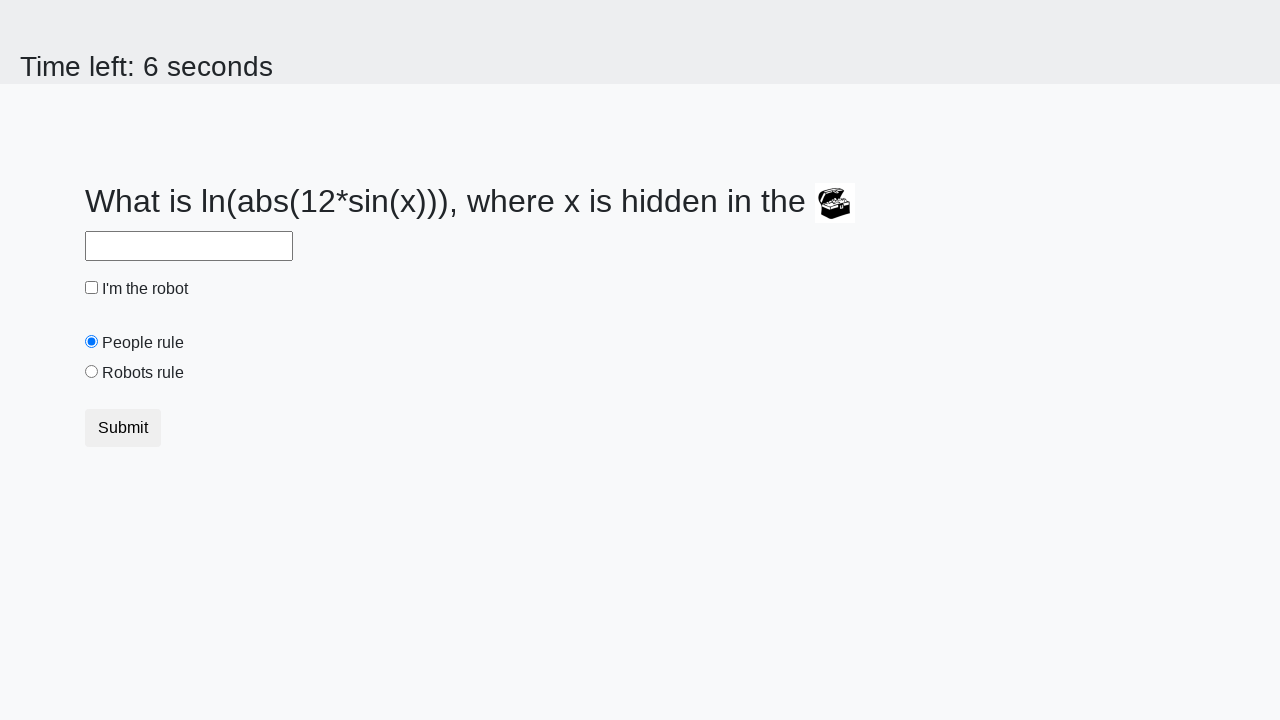